Navigates to the iPad section of Apple's website by clicking the iPad link in the navigation

Starting URL: https://www.apple.com

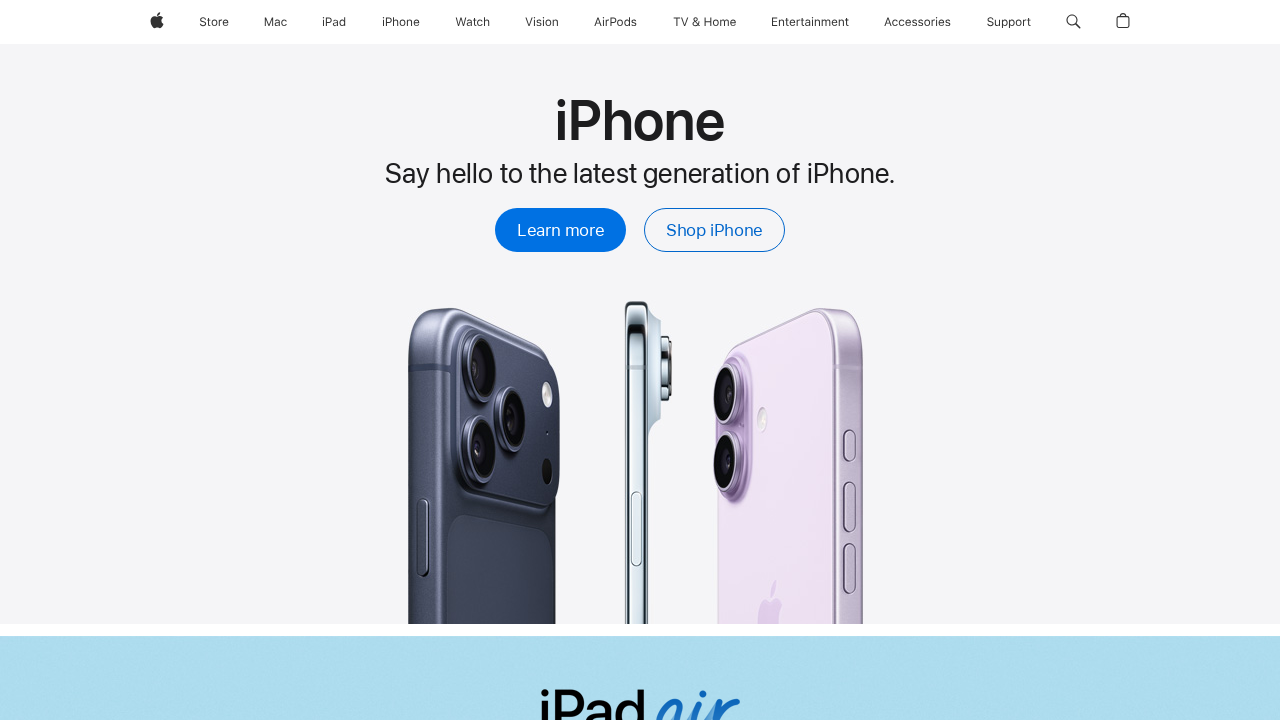

Clicked iPad link in navigation at (334, 22) on a[href='/ipad/']
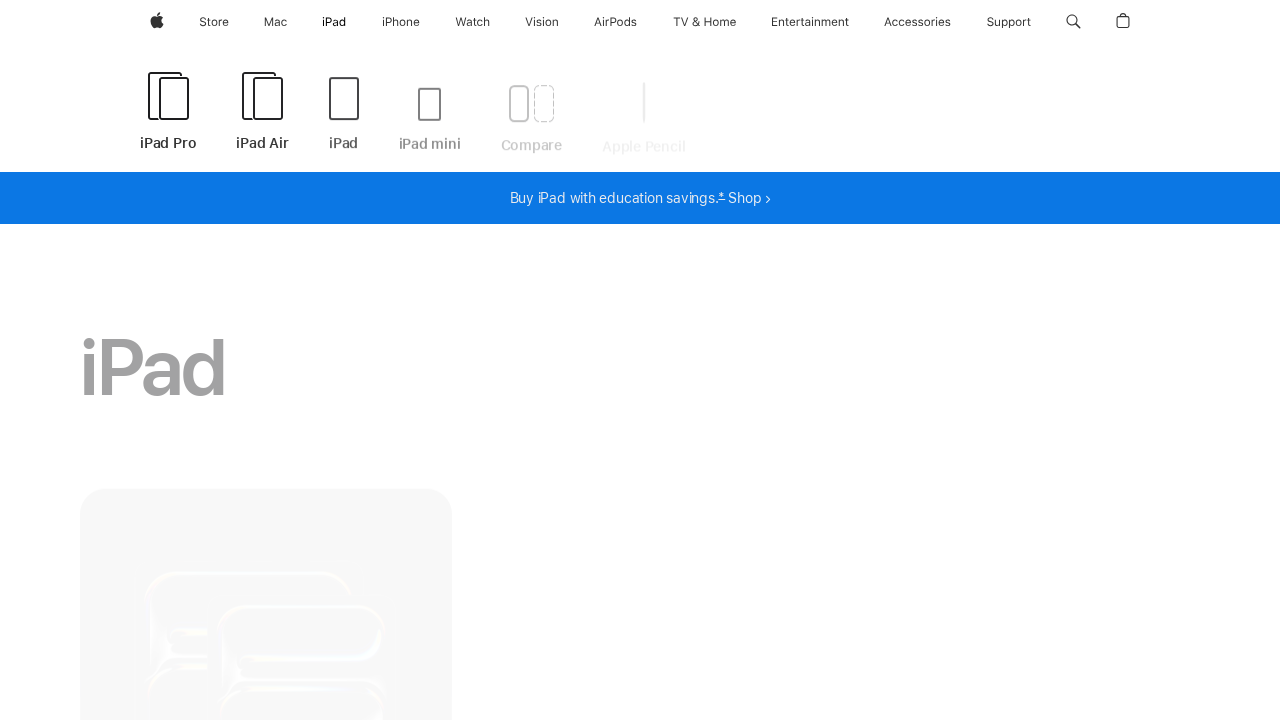

iPad page loaded (networkidle)
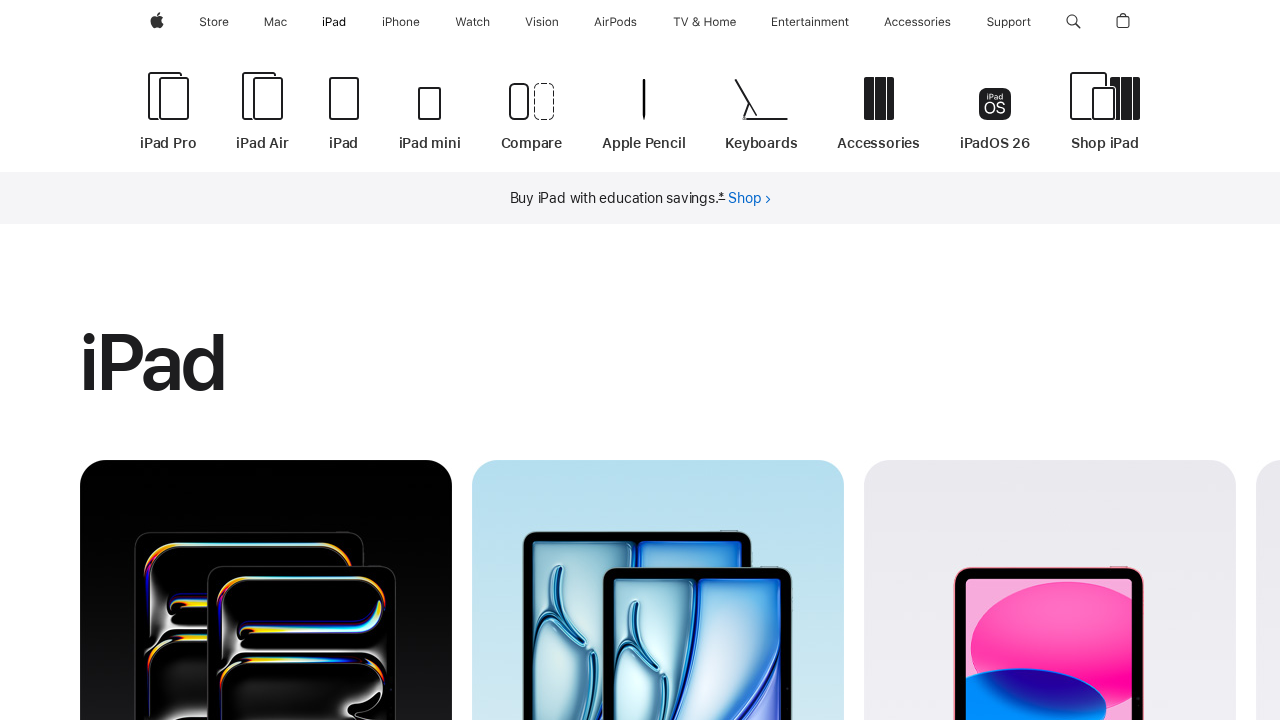

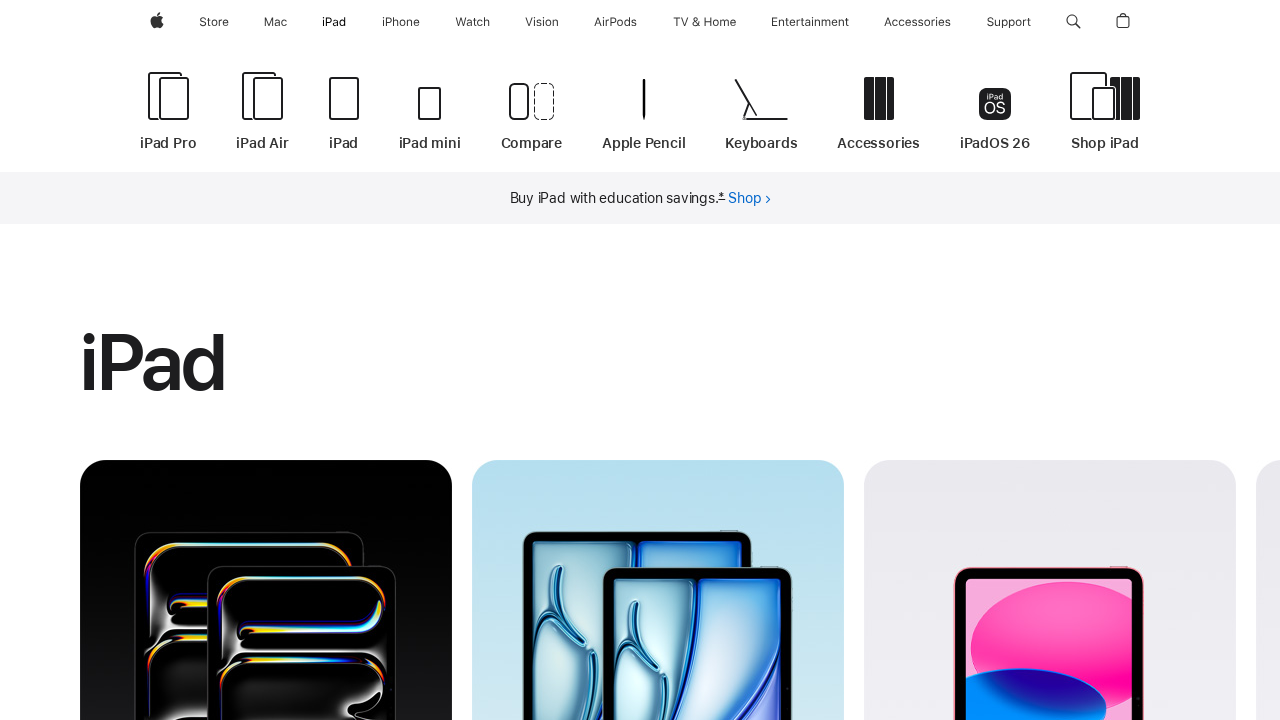